Navigates to a Chinese finance news article page and verifies that the main content image element is present

Starting URL: http://finance.eastmoney.com/a/202004241466514052.html

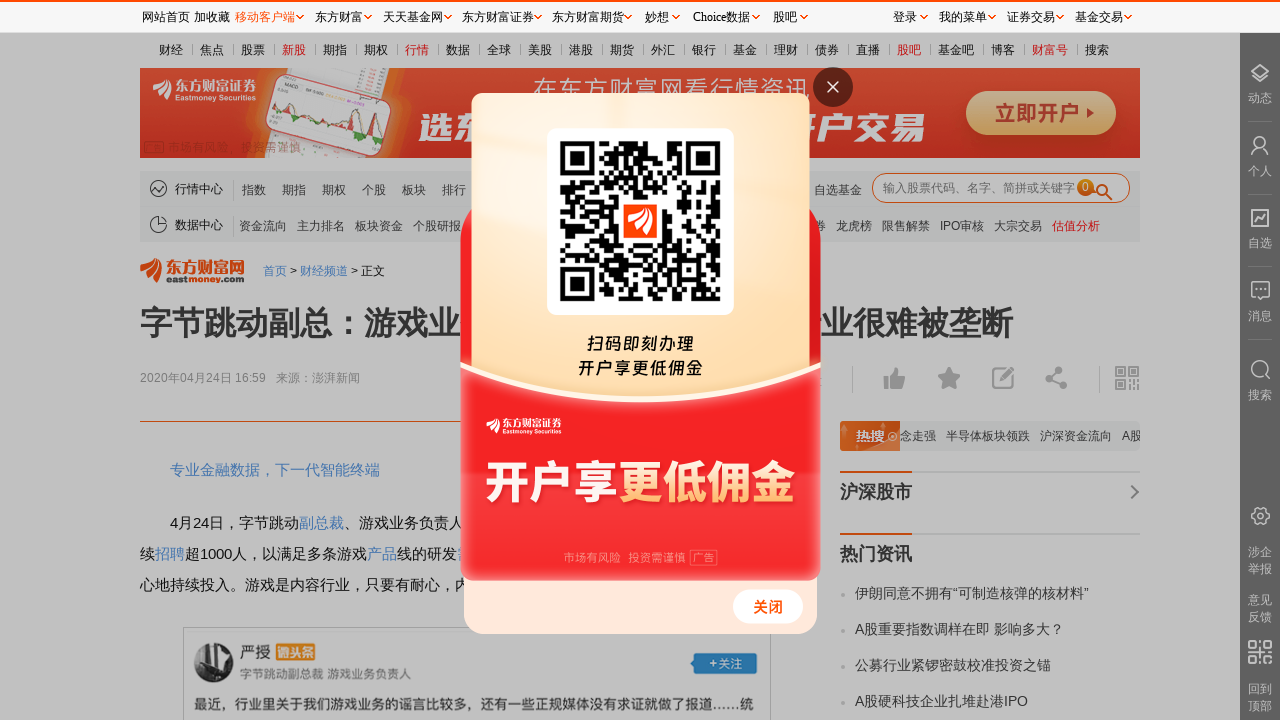

Waited for main content image container to load
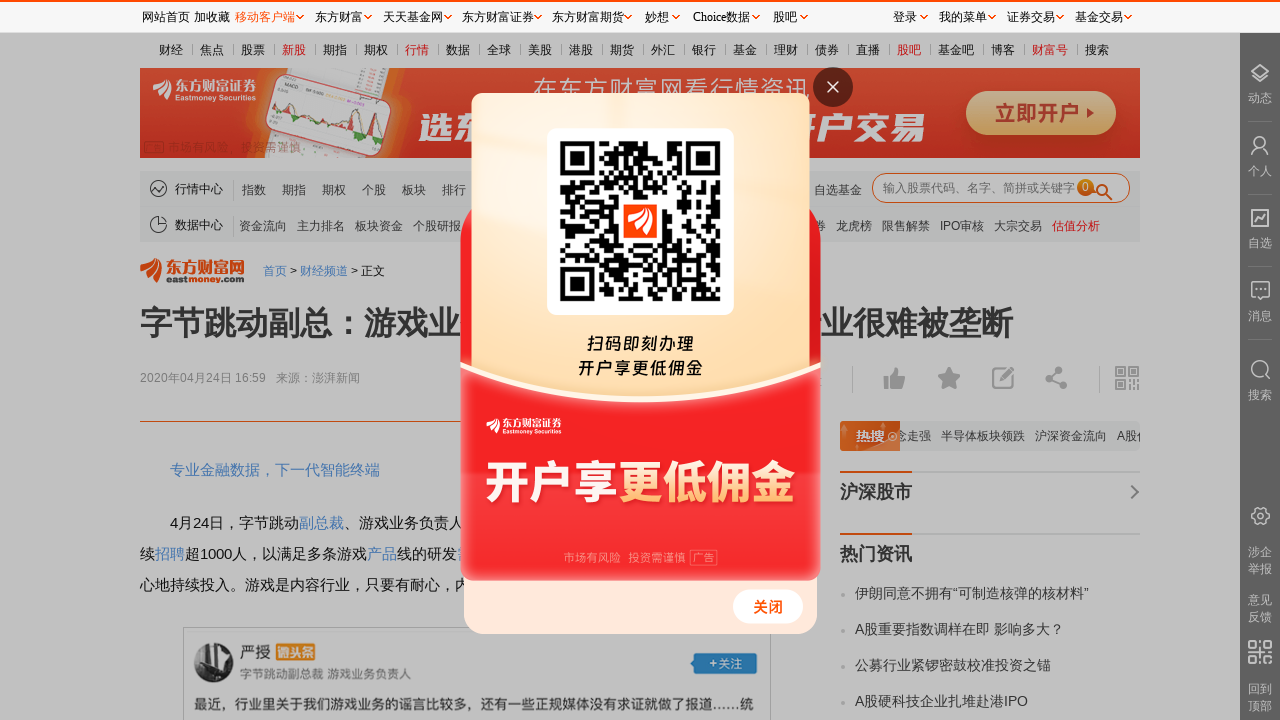

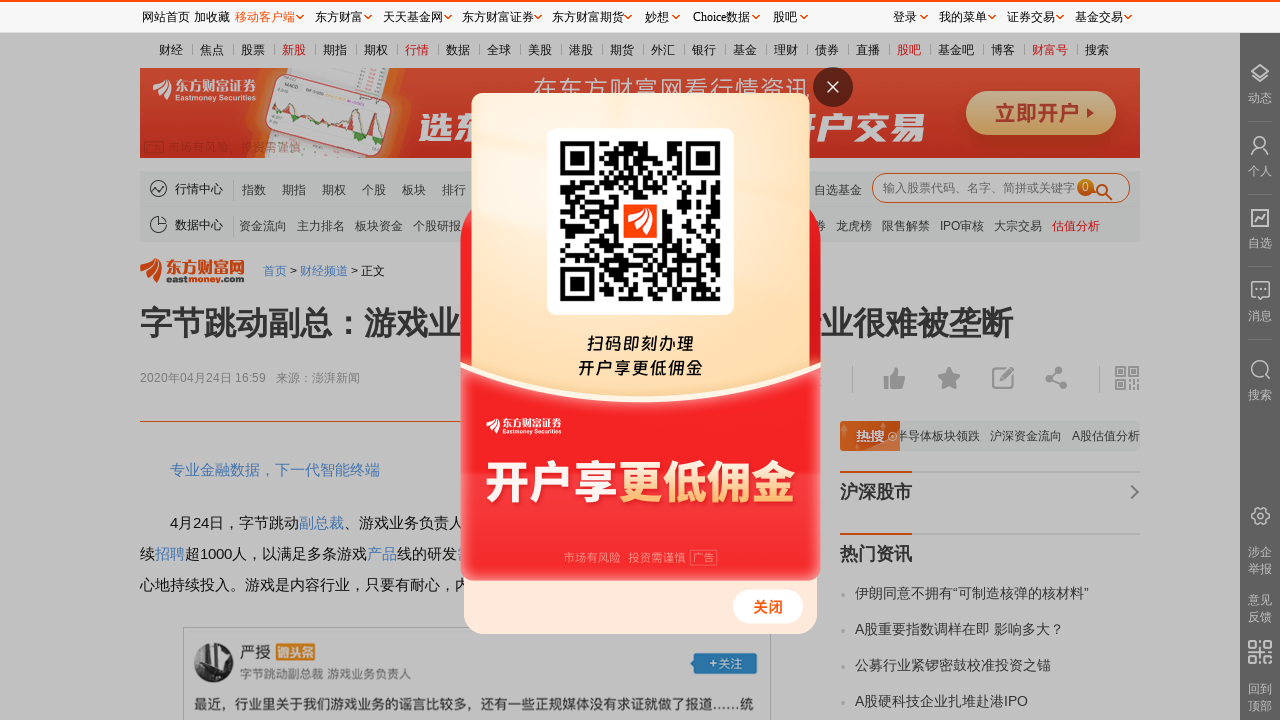